Clicks on the monitor category filter and verifies that exactly 2 monitor products are displayed

Starting URL: https://demoblaze.com/index.html

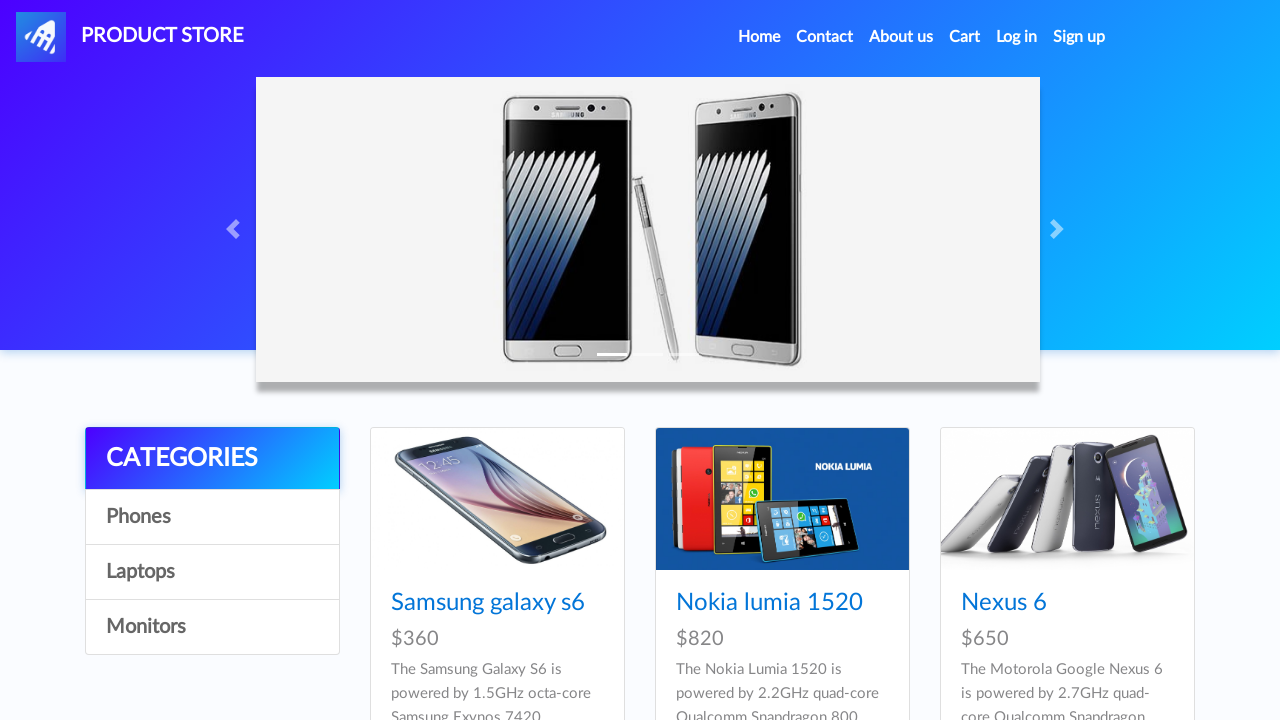

Clicked on the monitor category filter at (212, 627) on [onclick="byCat('monitor')"]
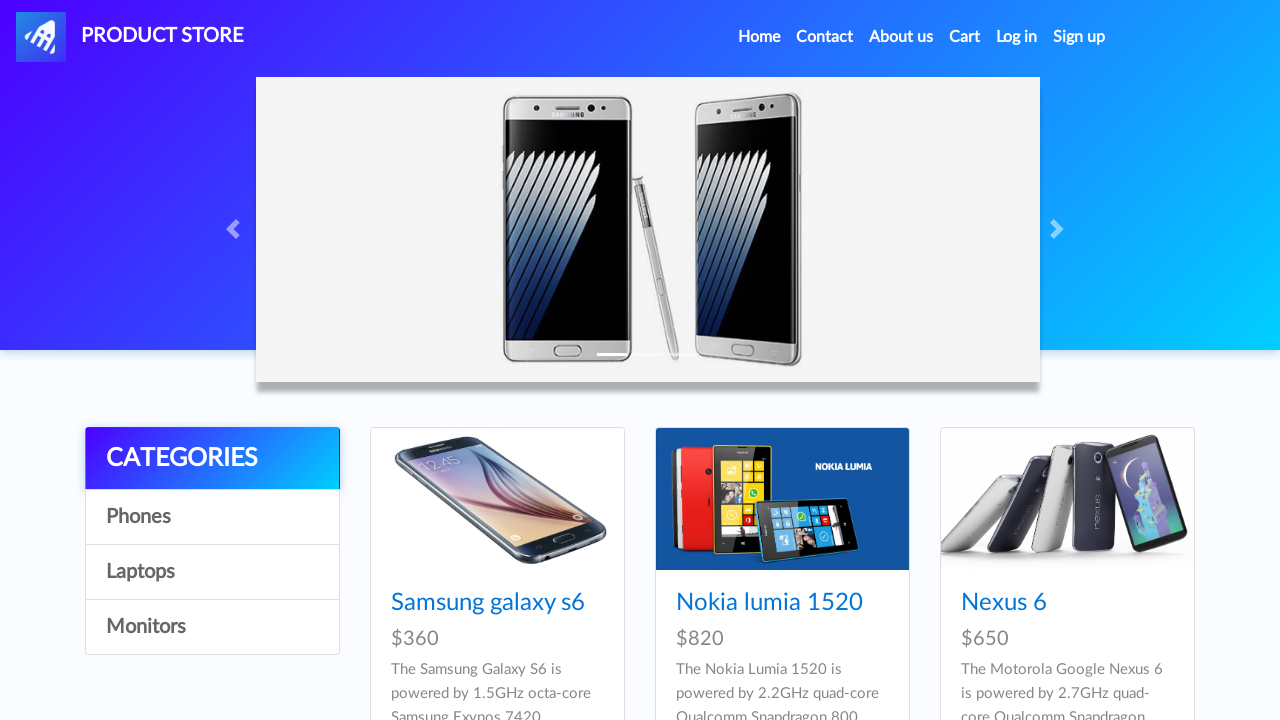

Waited for product cards to load
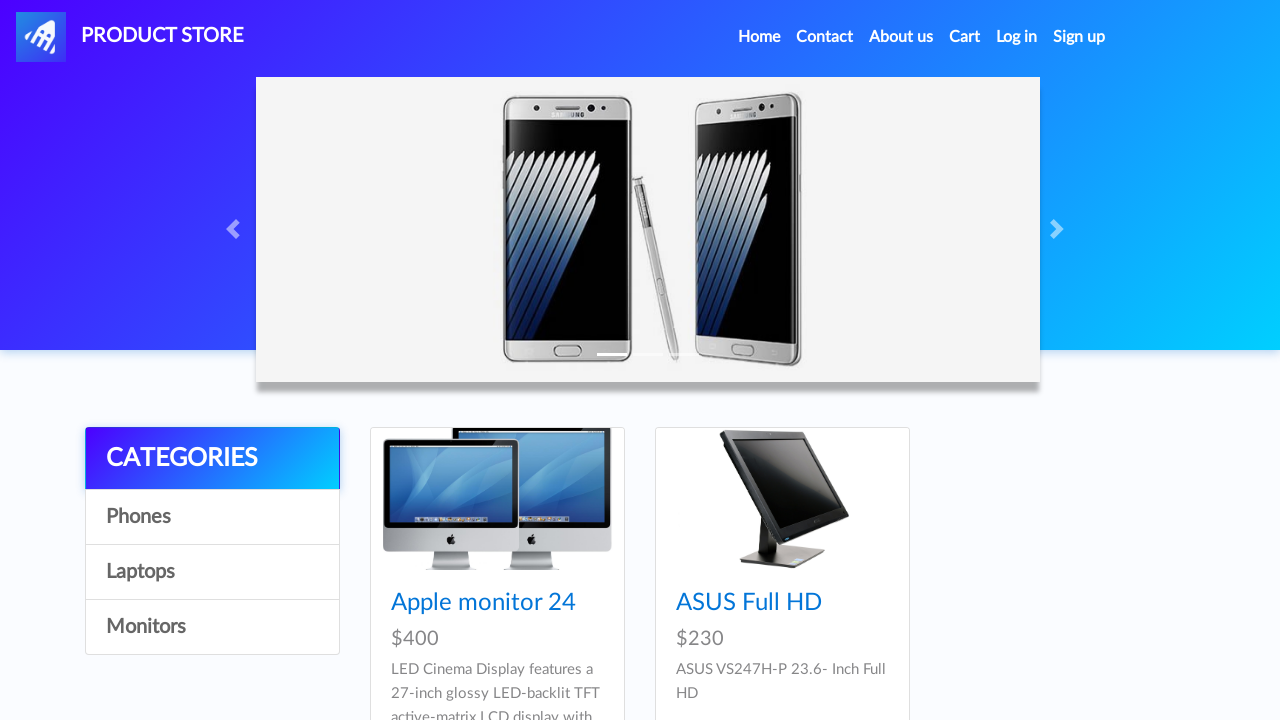

Retrieved all monitor product cards
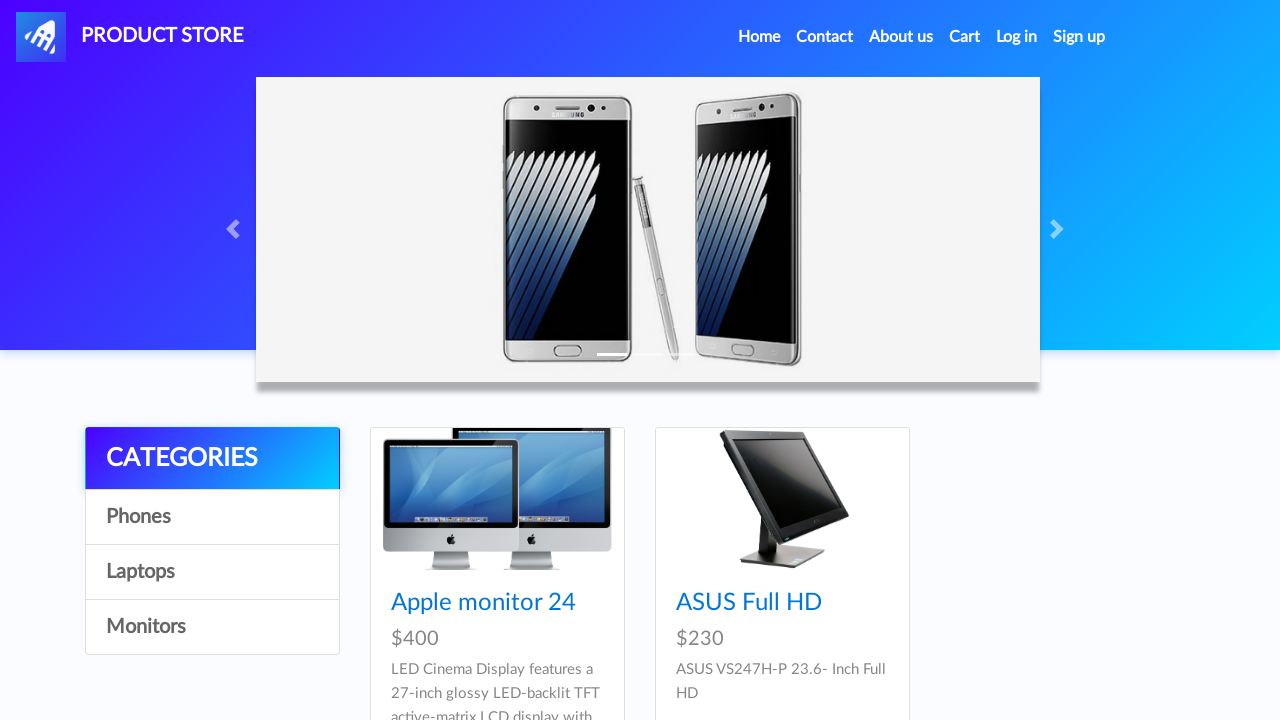

Verified that exactly 2 monitor products are displayed
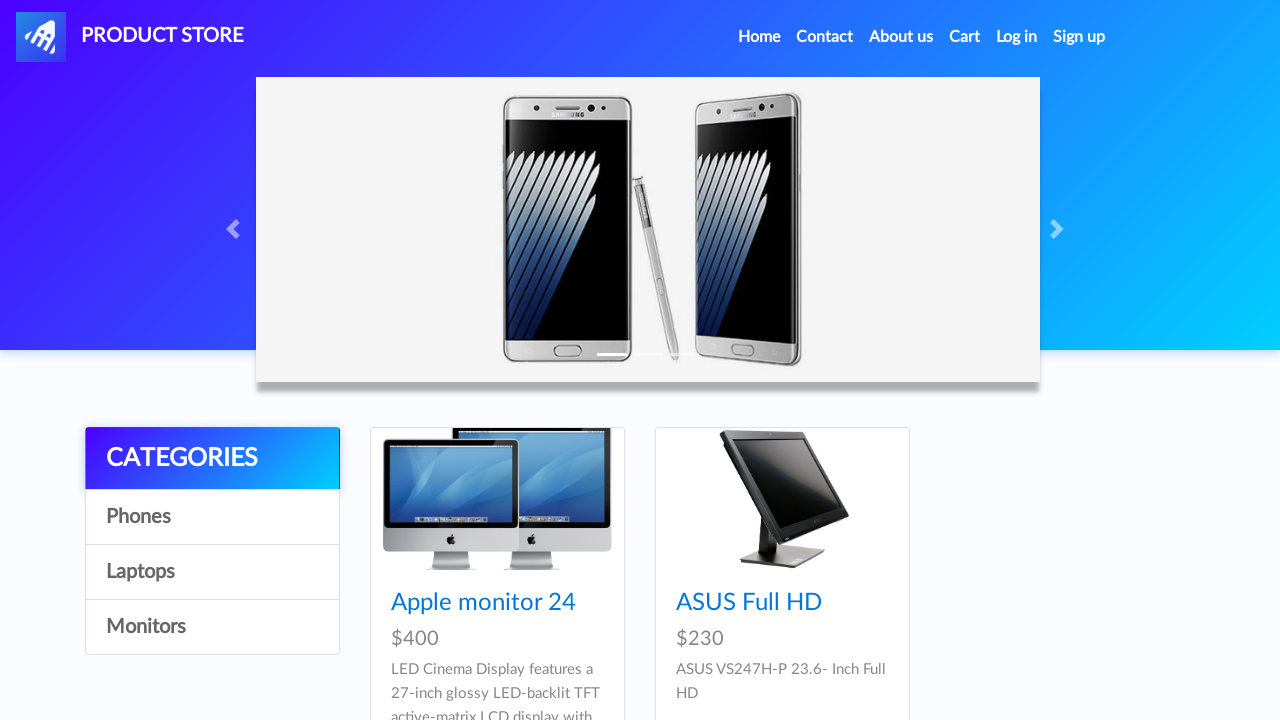

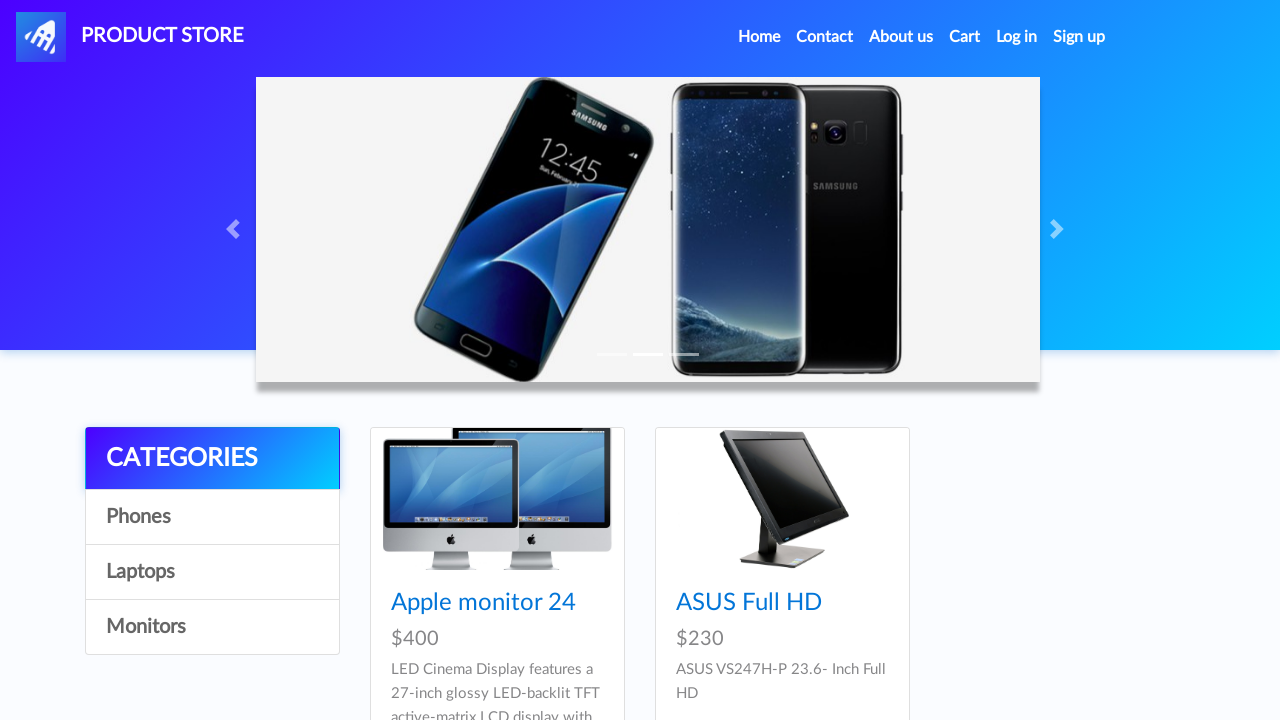